Tests basic navigation to GitLab homepage and performs a page reload

Starting URL: https://gitlab.com/

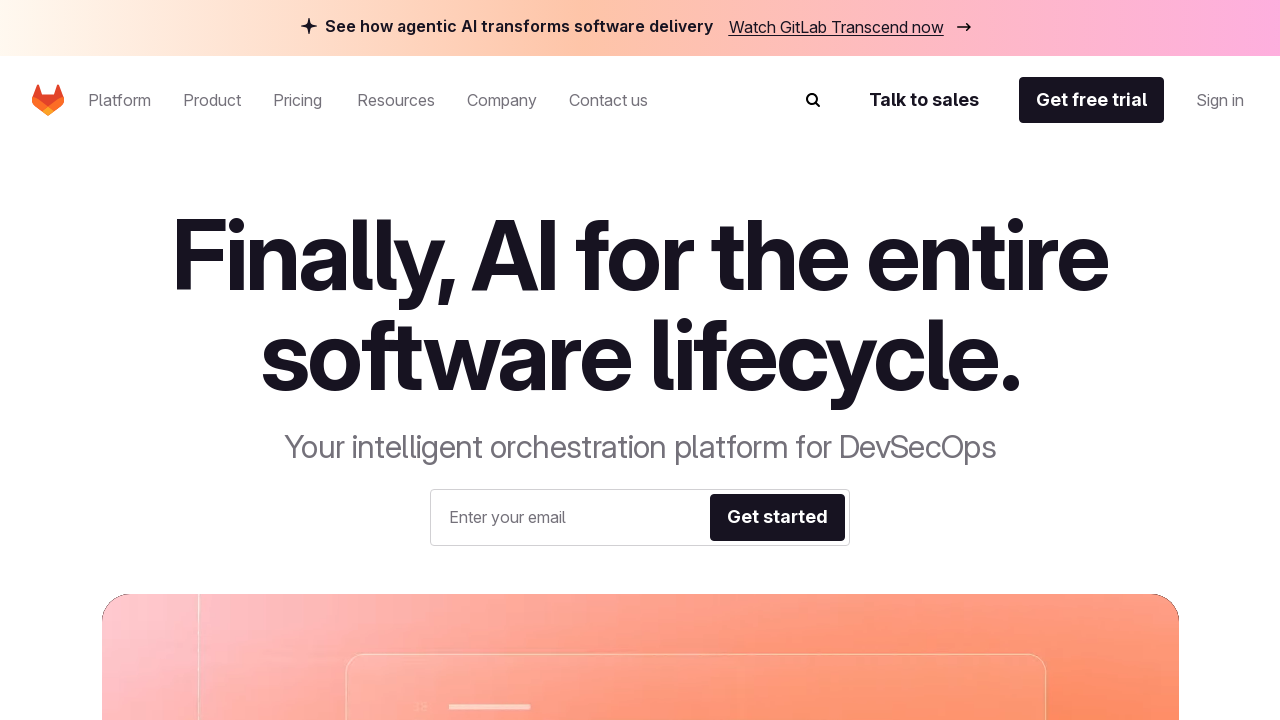

Navigated to GitLab homepage
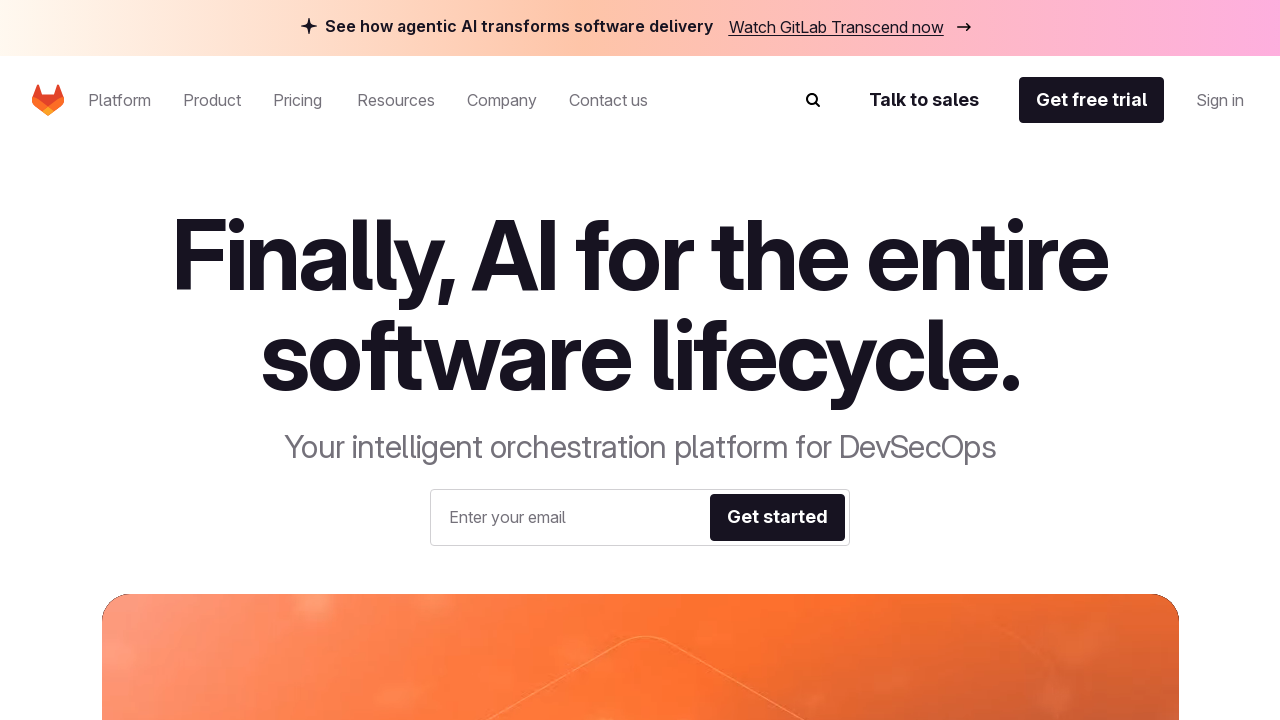

Reloaded the GitLab homepage
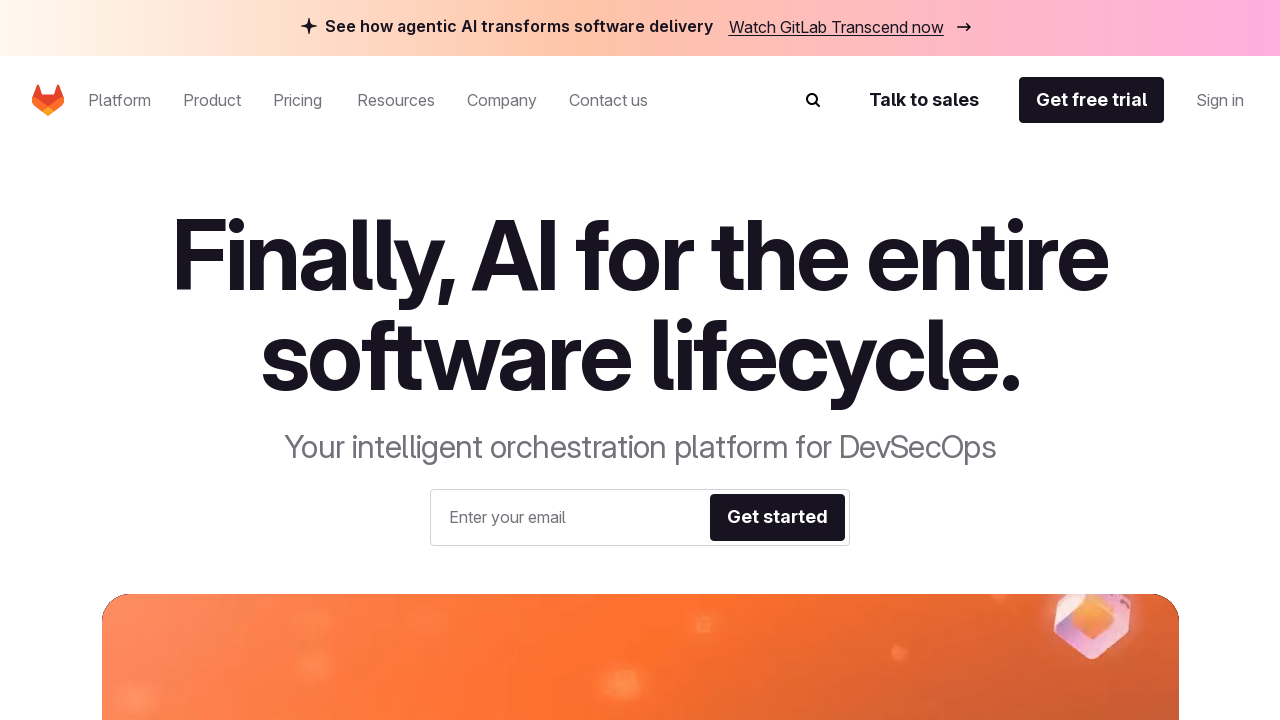

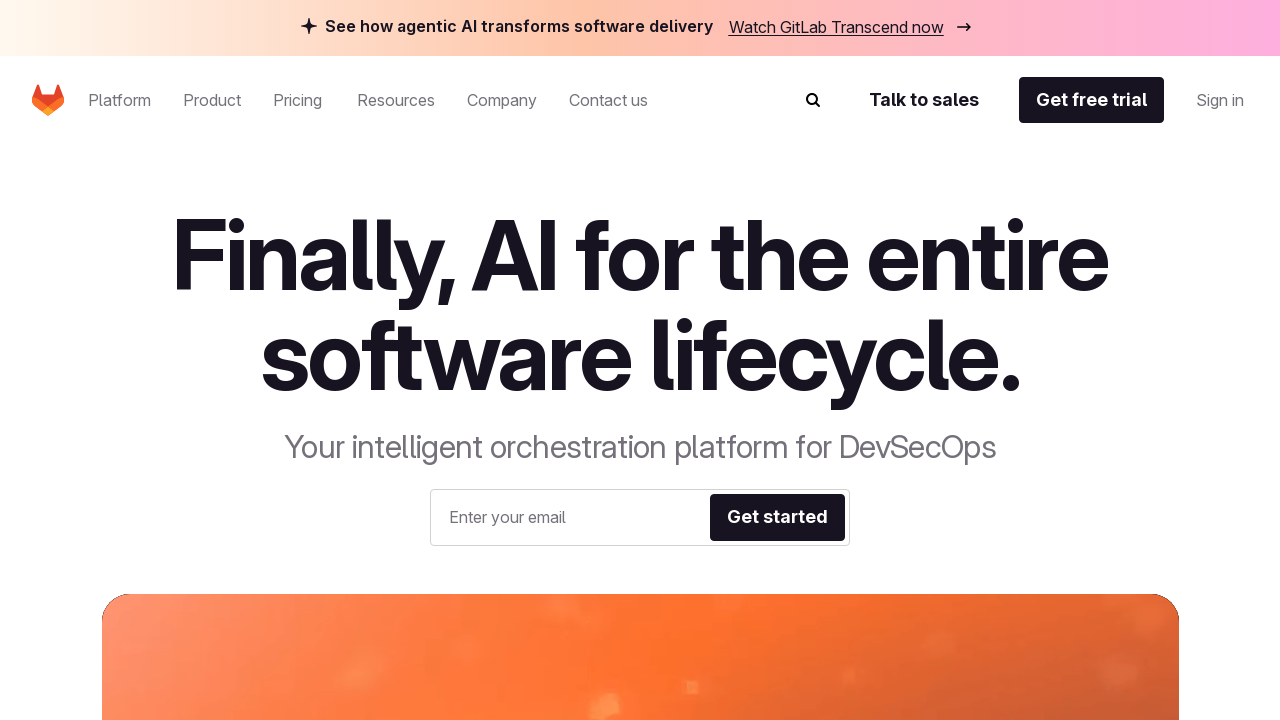